Navigates to multiple pages on getcalley.com website and captures screenshots at different resolutions to test responsive design

Starting URL: https://www.getcalley.com/

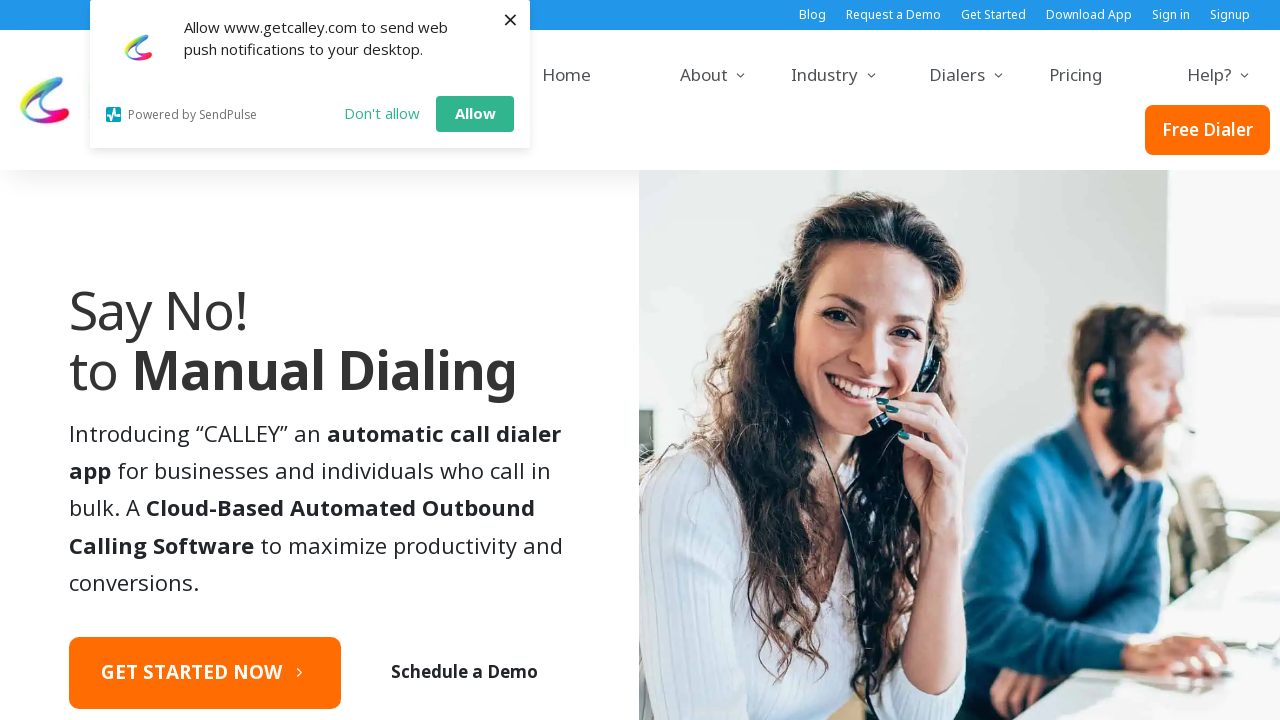

Navigated to calley-call-from-browser page
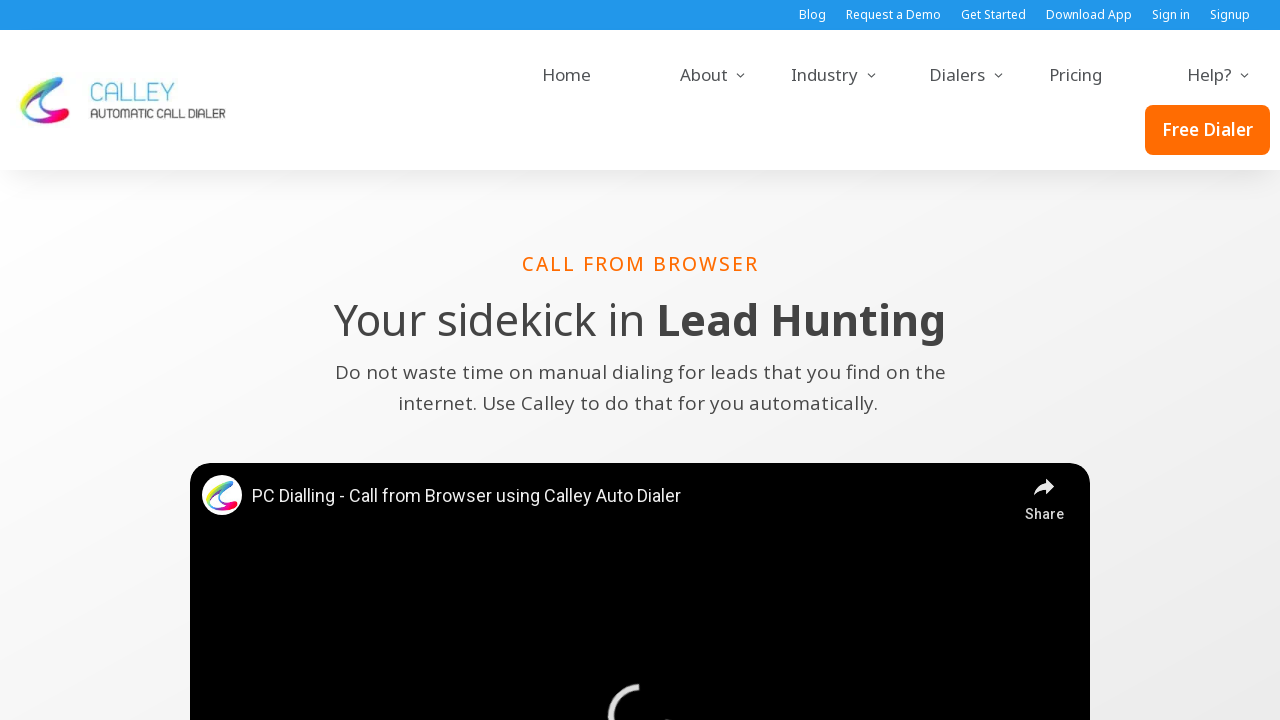

Page loaded with network idle state
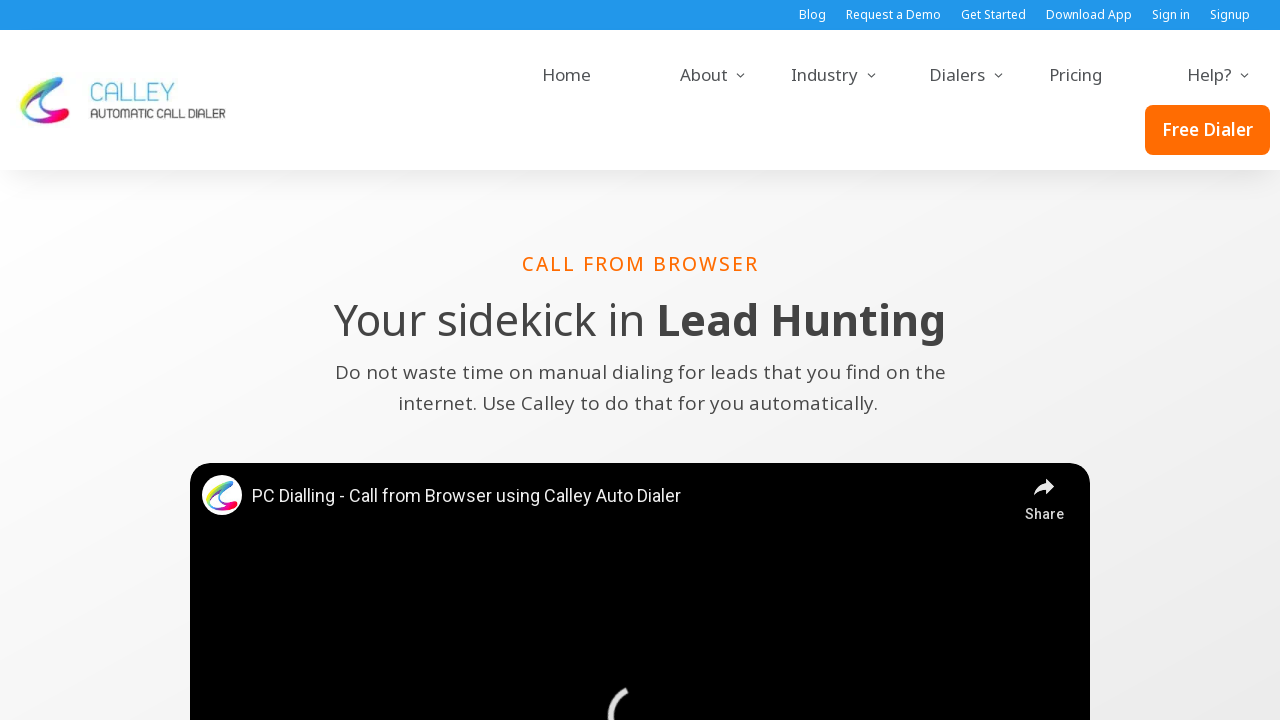

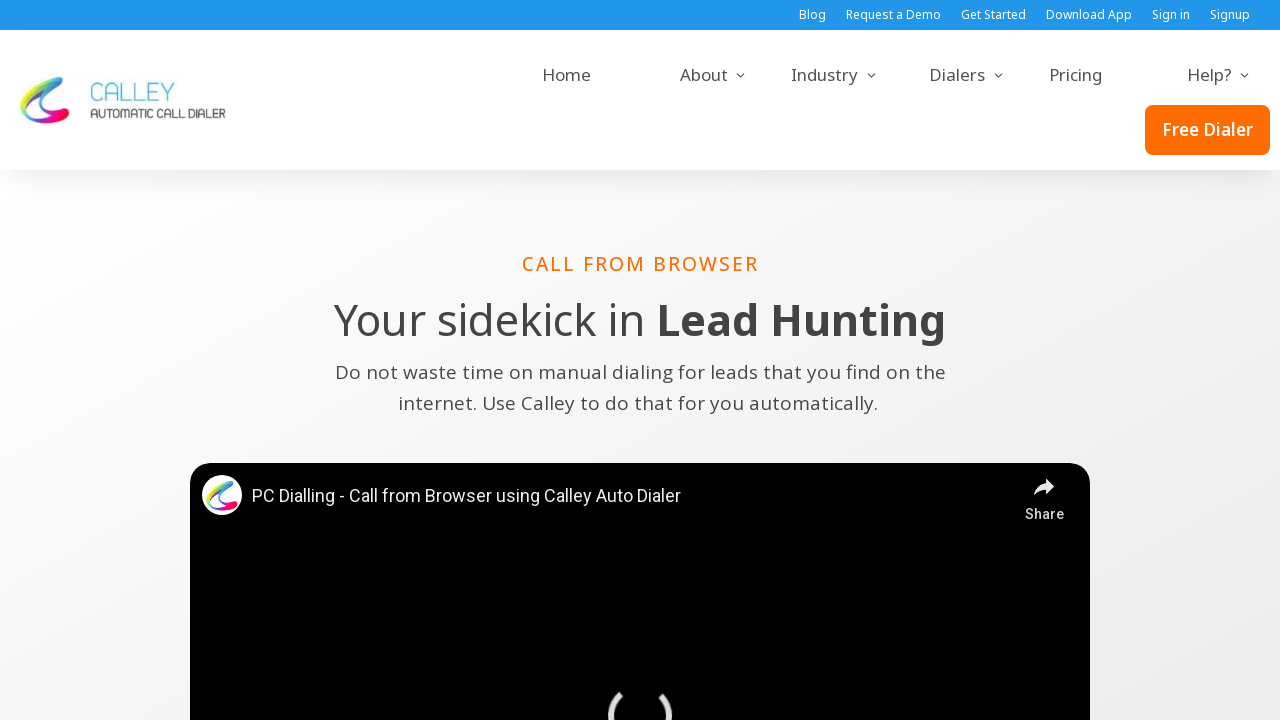